Tests calculator subtraction functionality by entering two numbers (one negative) and clicking the minus button

Starting URL: https://www.calculator.net/

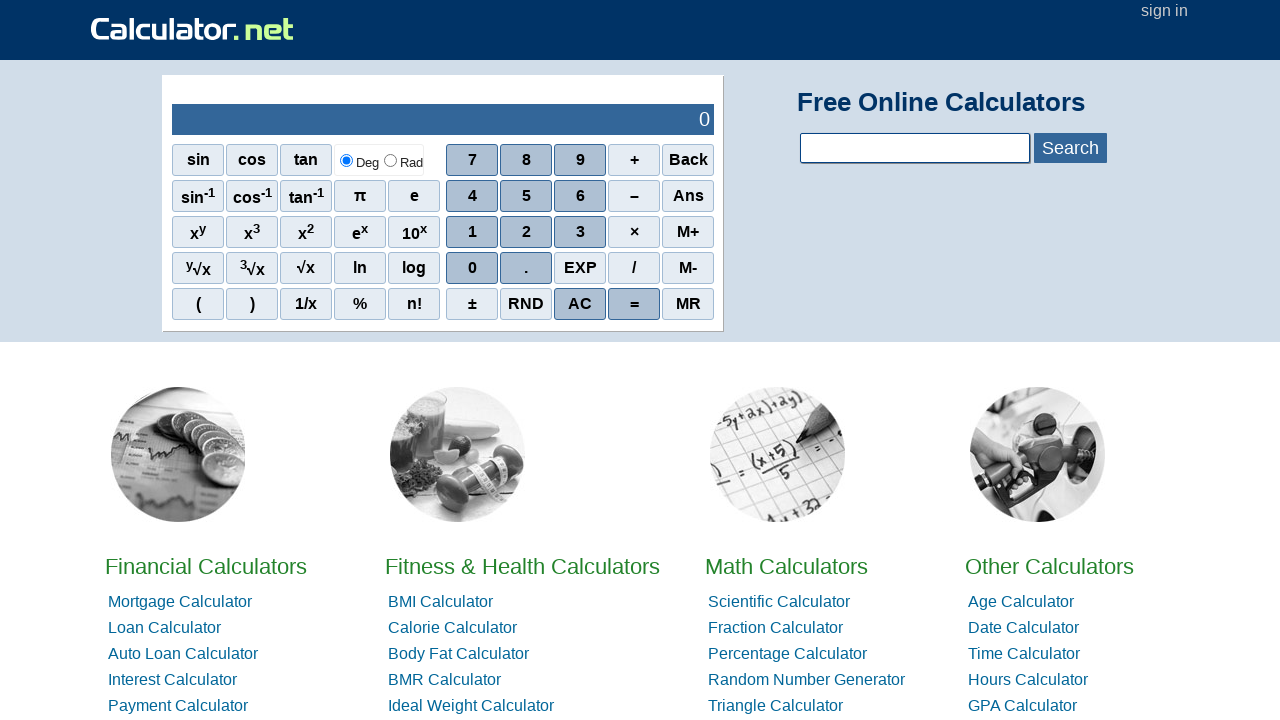

Clicked digit 2 to start entering first number at (526, 232) on xpath=//span[text()='2']
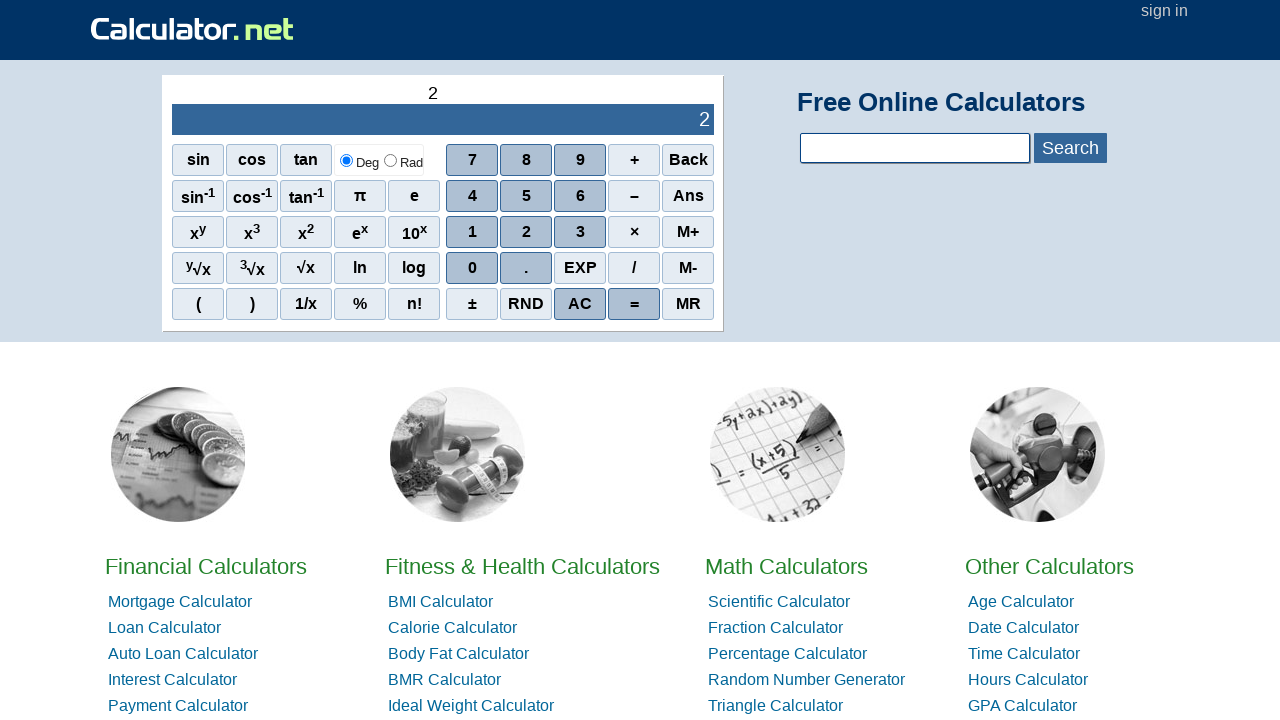

Clicked digit 3 at (580, 232) on xpath=//span[text()='3']
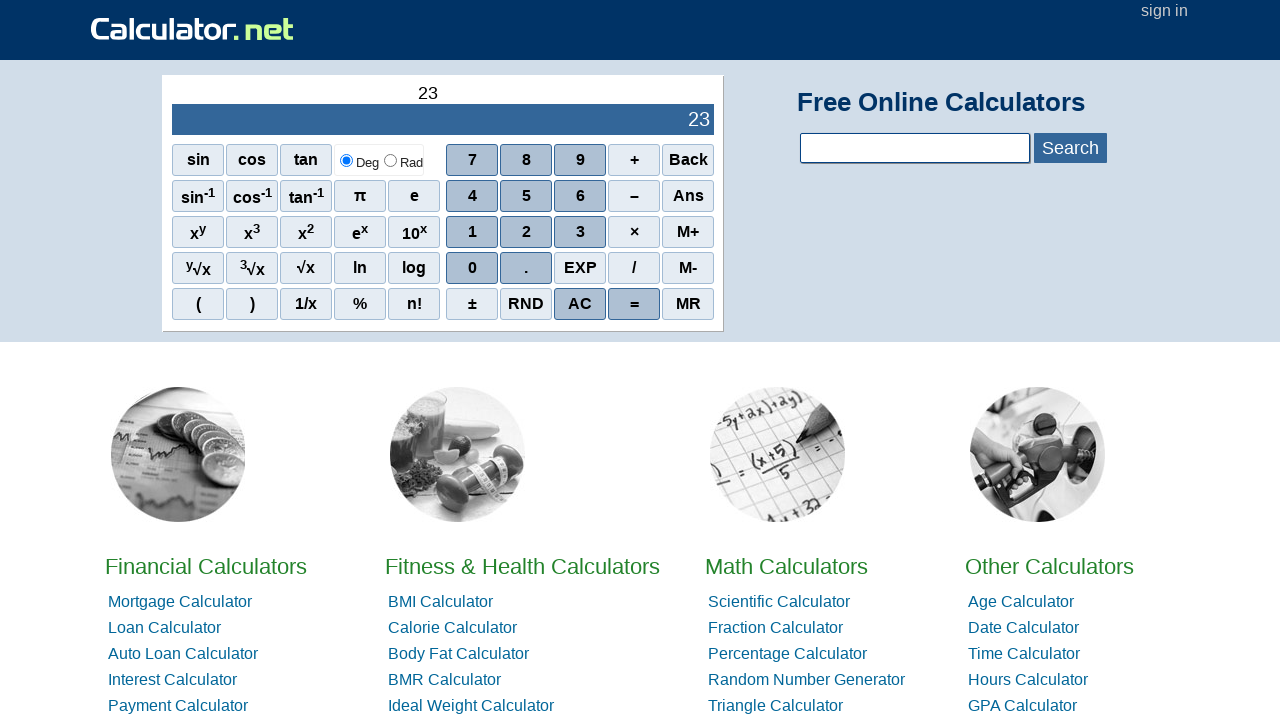

Clicked digit 4 at (472, 196) on xpath=//span[text()='4']
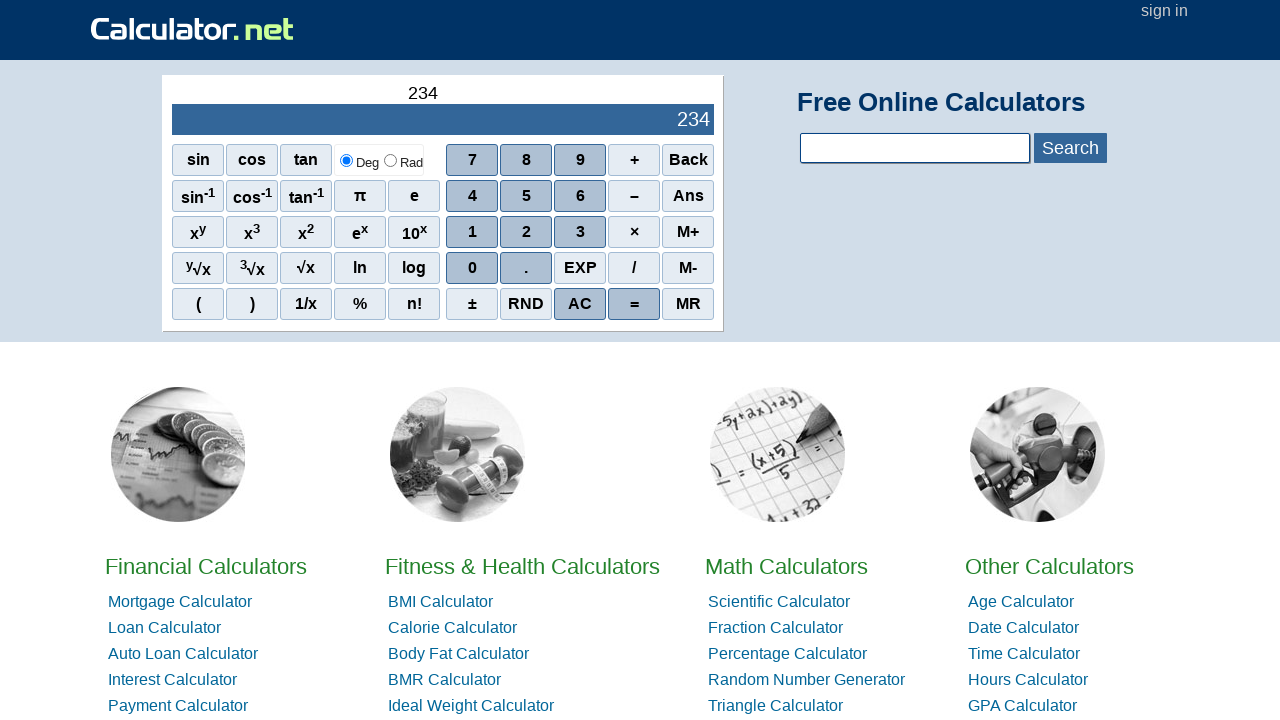

Clicked digit 8 at (526, 160) on xpath=//span[text()='8']
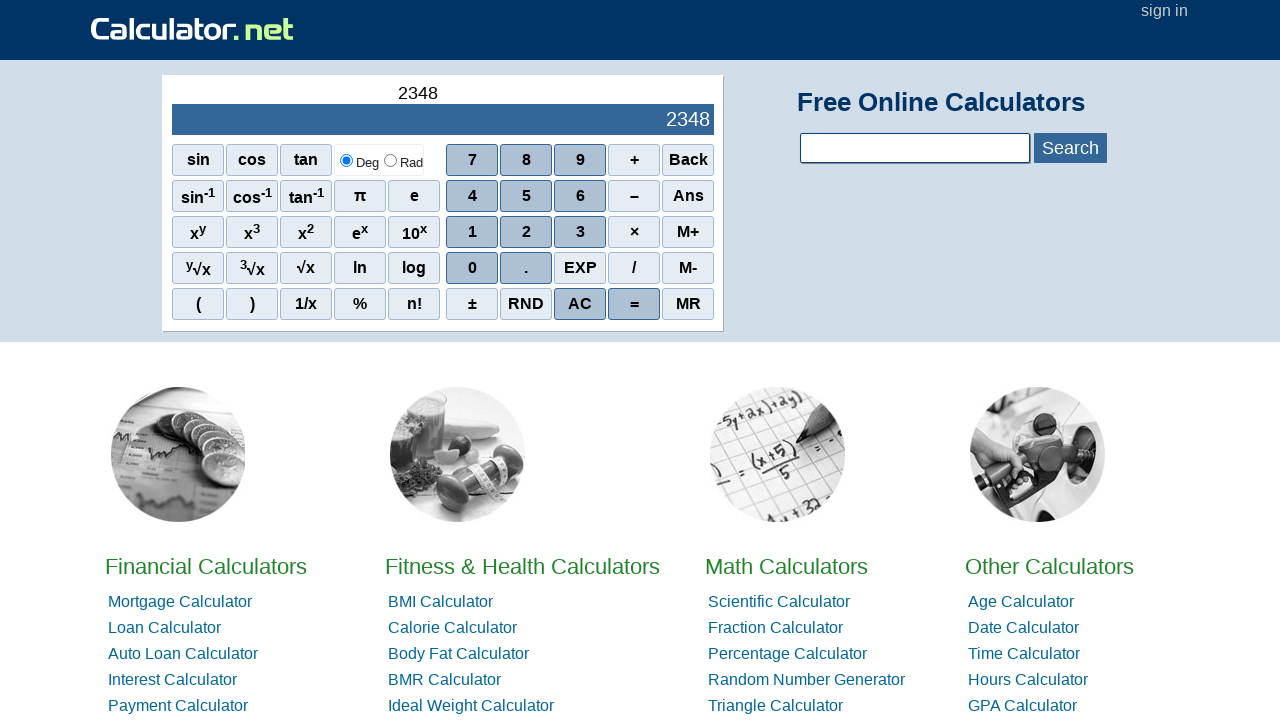

Clicked digit 2 at (526, 232) on xpath=//span[text()='2']
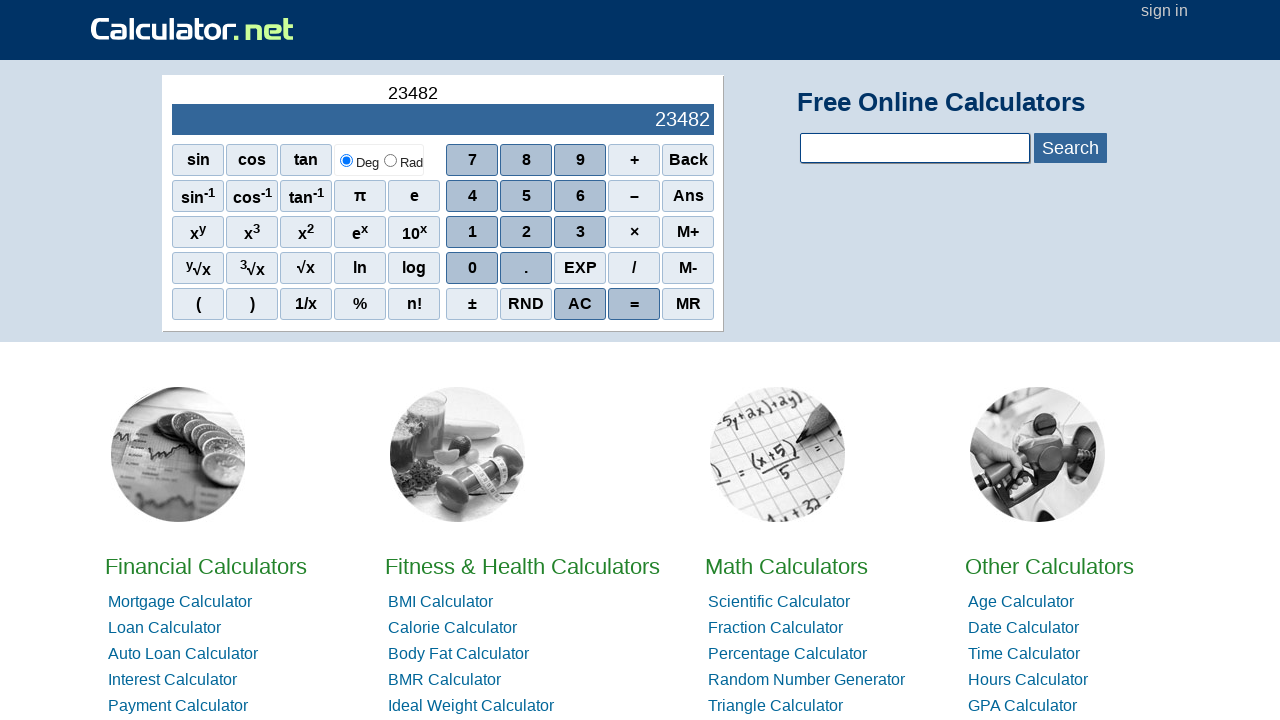

Clicked digit 3 to complete first number 234823 at (580, 232) on xpath=//span[text()='3']
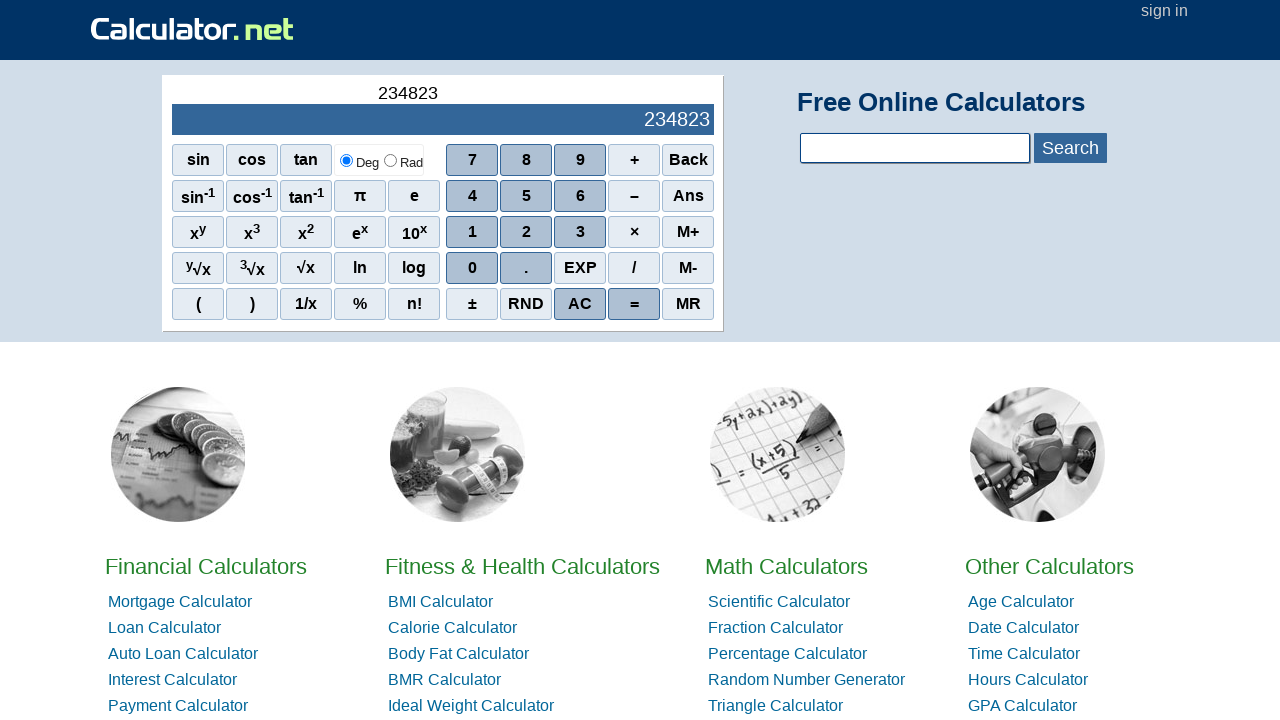

Clicked subtraction/minus button at (634, 196) on xpath=//span[contains(text(),'–')]
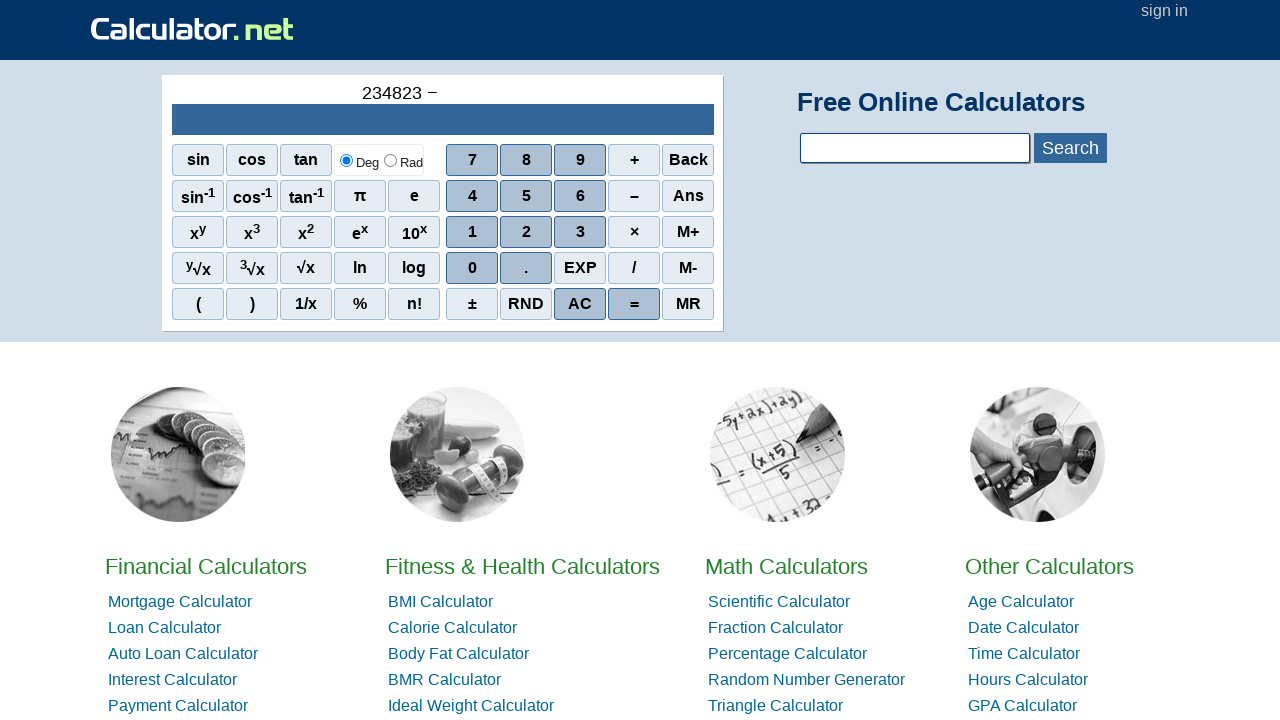

Clicked negative sign for second number at (634, 196) on xpath=//span[contains(text(),'–')]
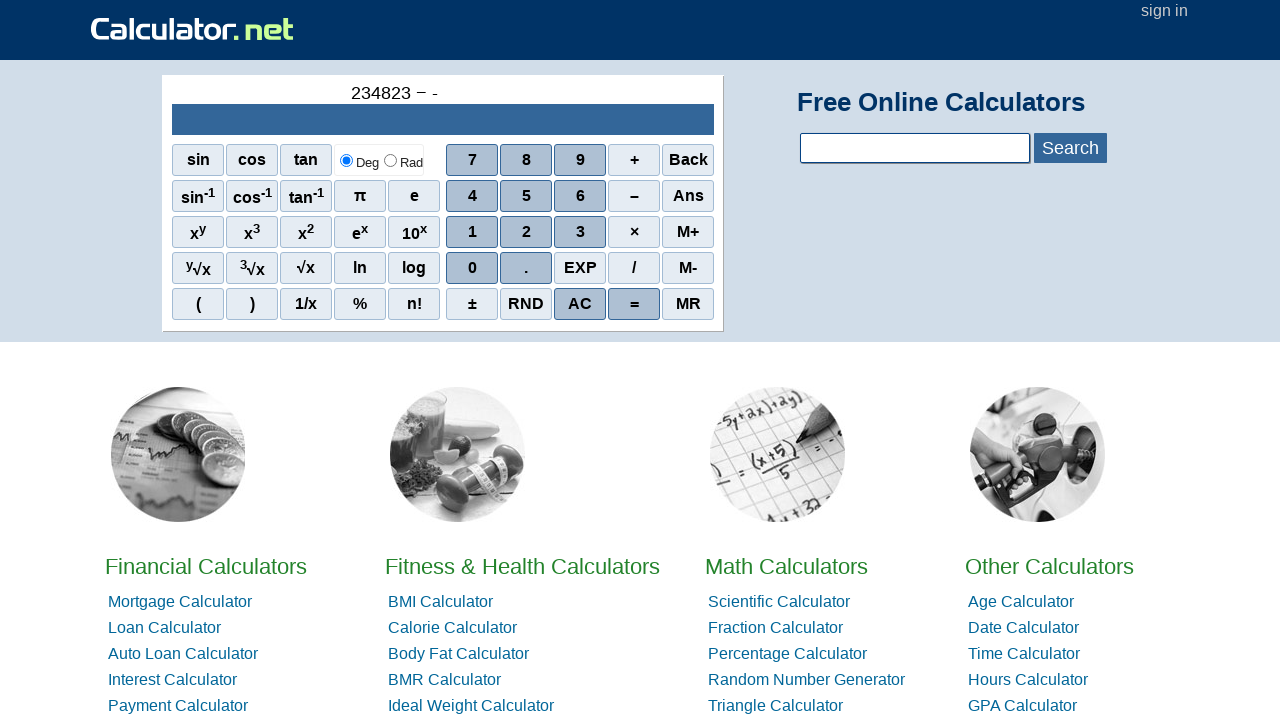

Clicked digit 2 to start entering second number at (526, 232) on xpath=//span[text()='2']
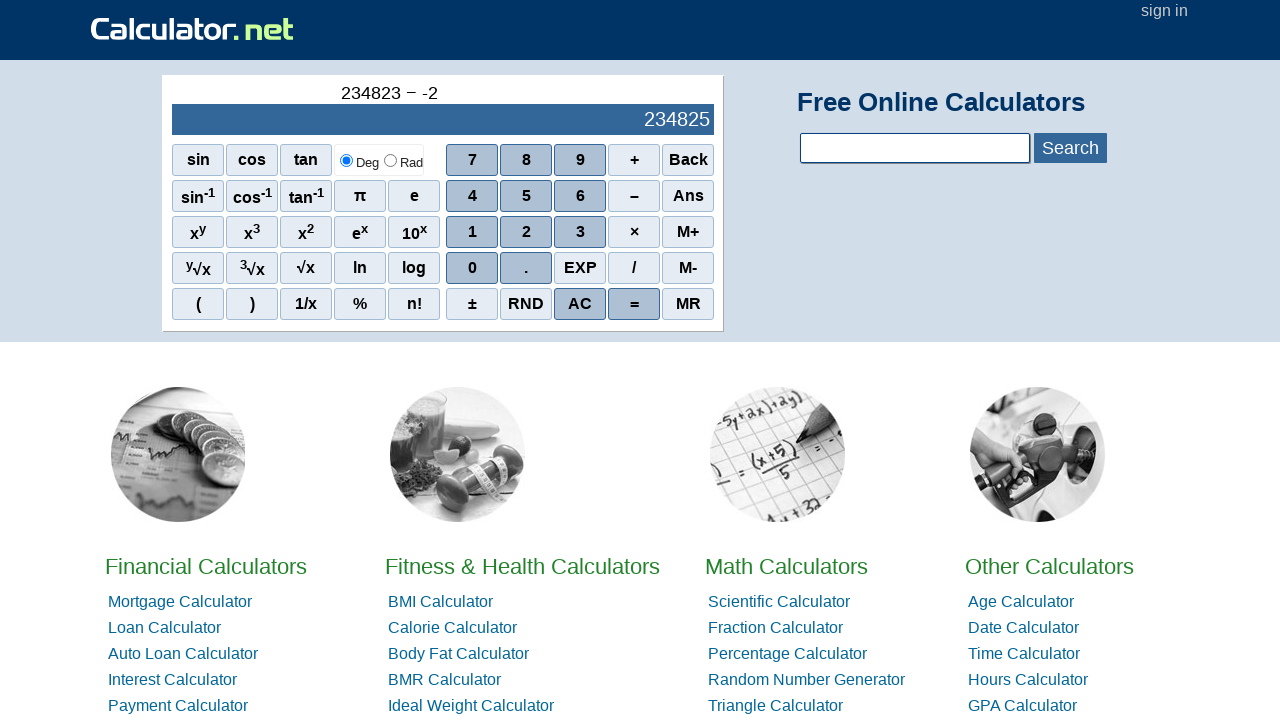

Clicked digit 3 at (580, 232) on xpath=//span[text()='3']
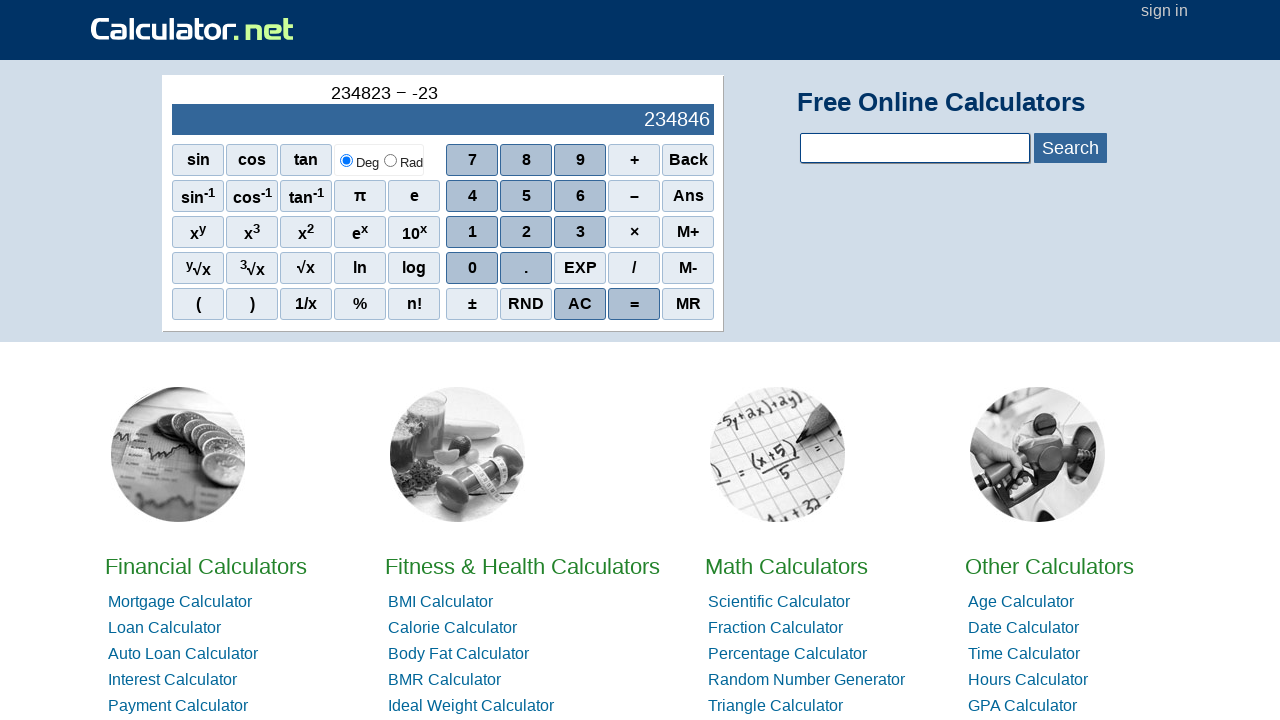

Clicked digit 0 at (472, 268) on xpath=//span[text()='0']
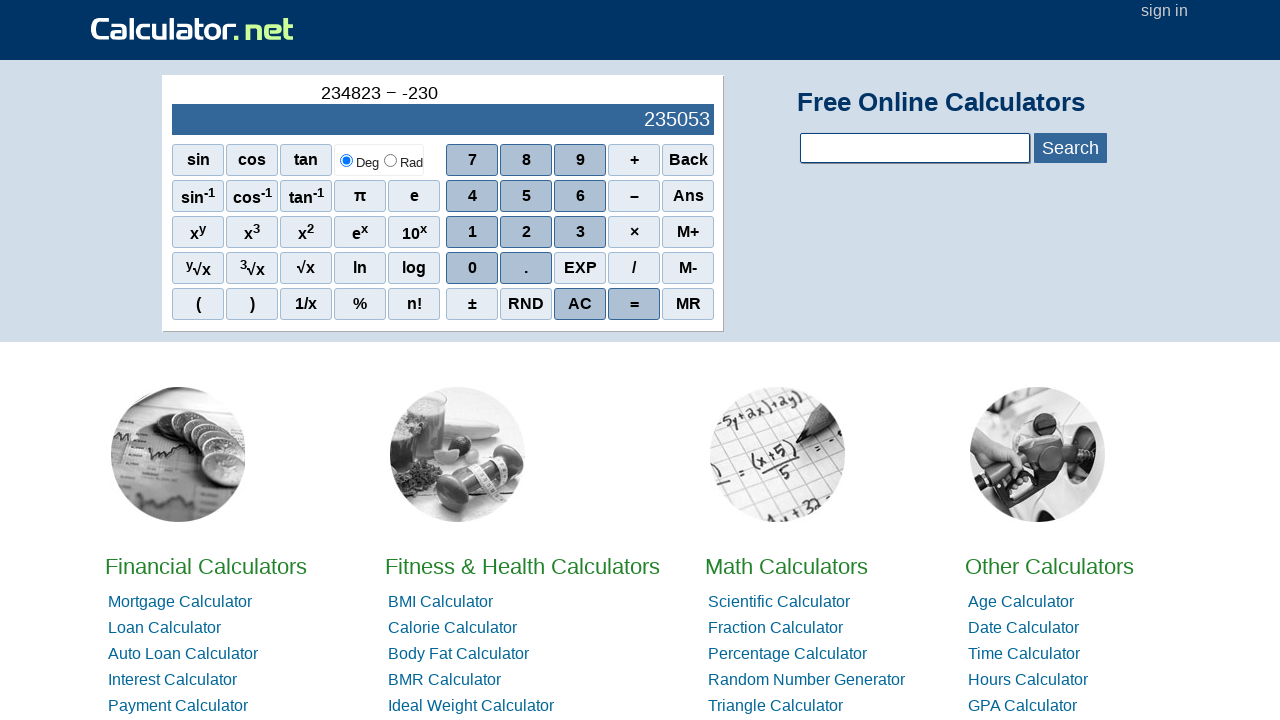

Clicked digit 9 at (580, 160) on xpath=//span[text()='9']
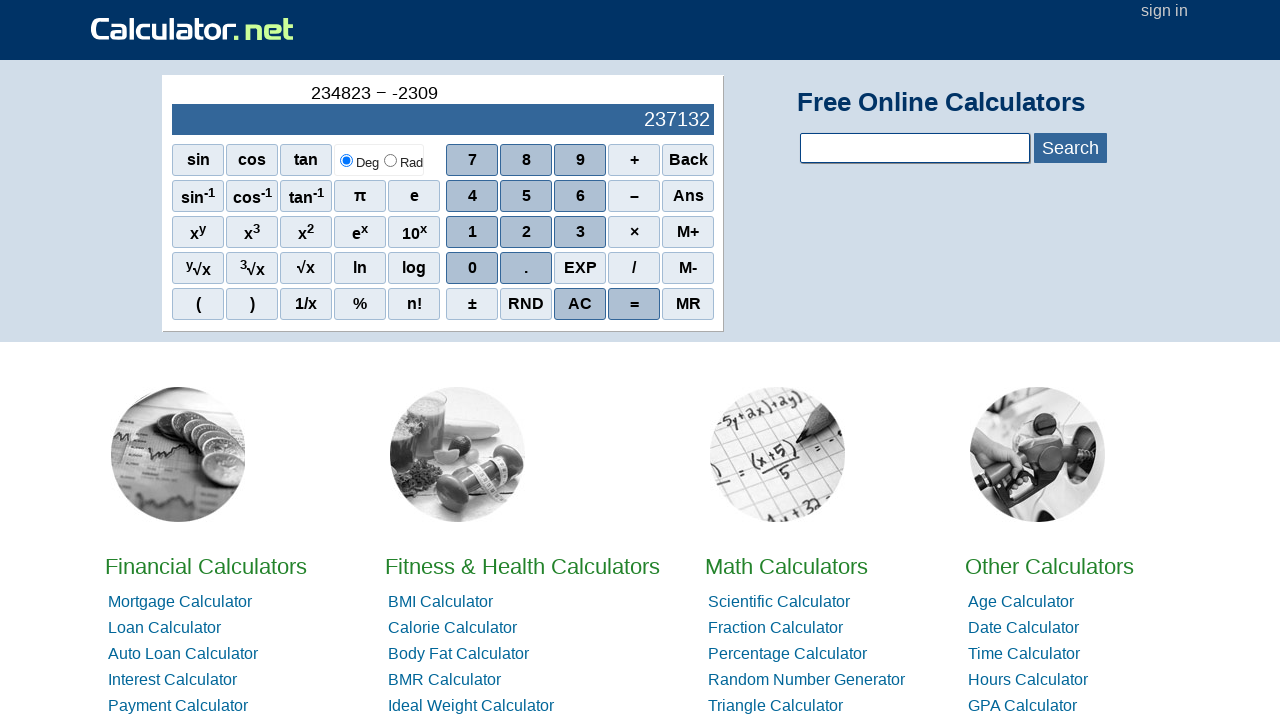

Clicked digit 4 at (472, 196) on xpath=//span[text()='4']
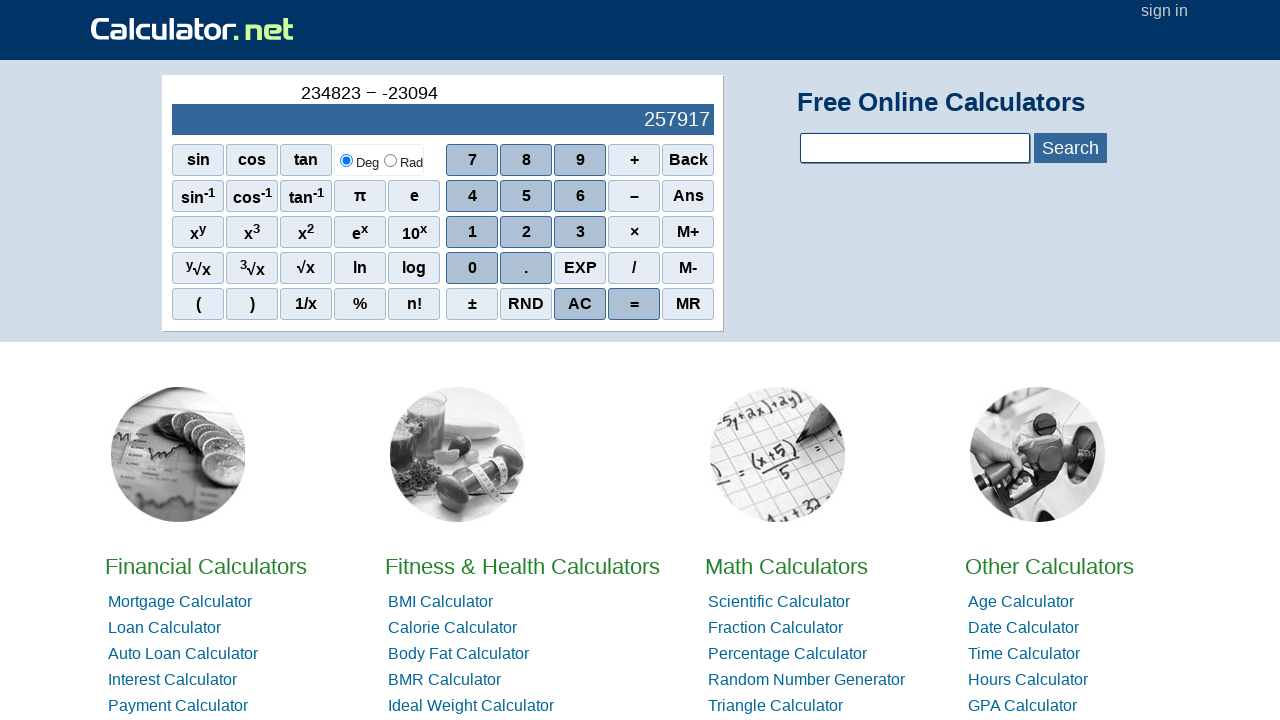

Clicked digit 8 at (526, 160) on xpath=//span[text()='8']
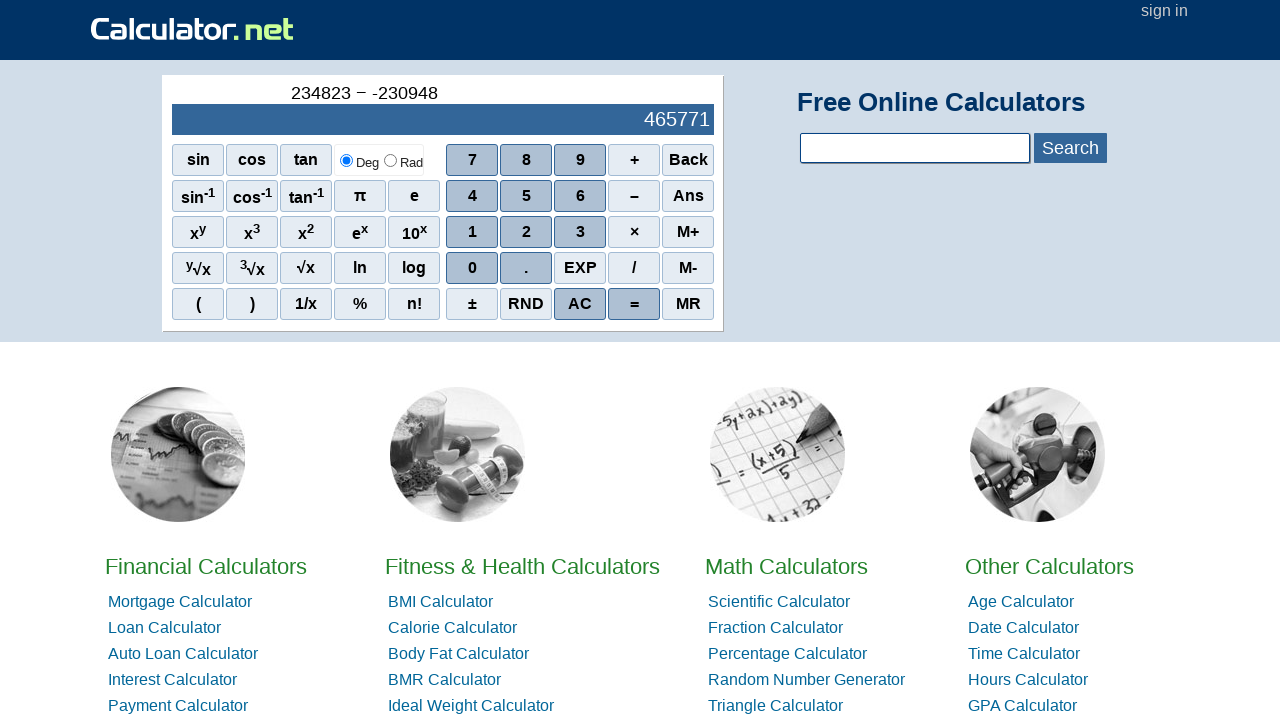

Clicked digit 2 at (526, 232) on xpath=//span[text()='2']
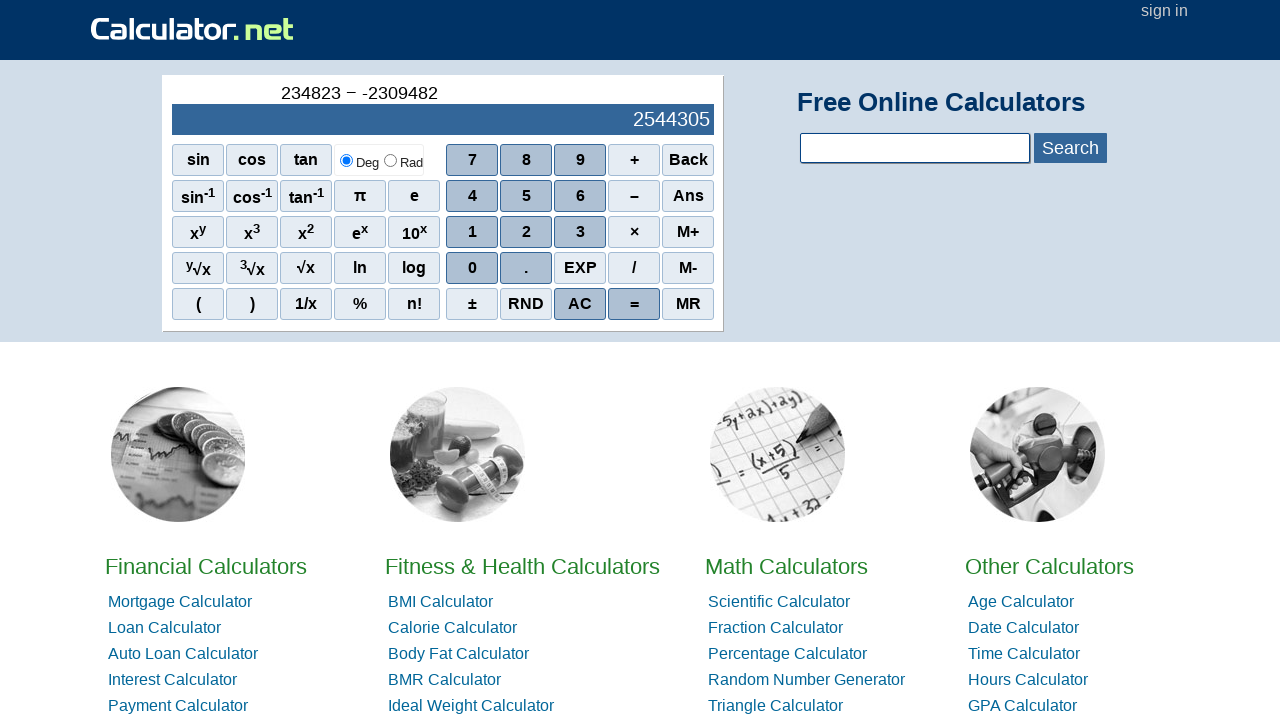

Clicked digit 3 to complete second number -23094823 at (580, 232) on xpath=//span[text()='3']
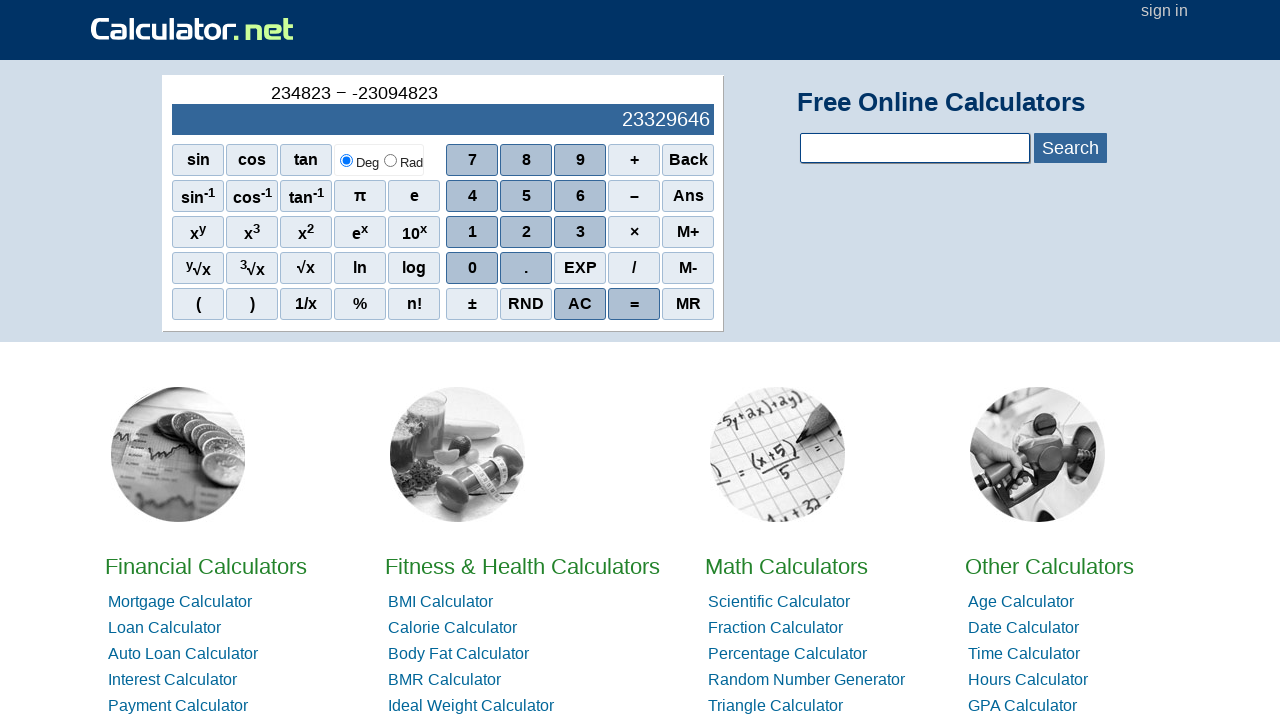

Result output element loaded successfully
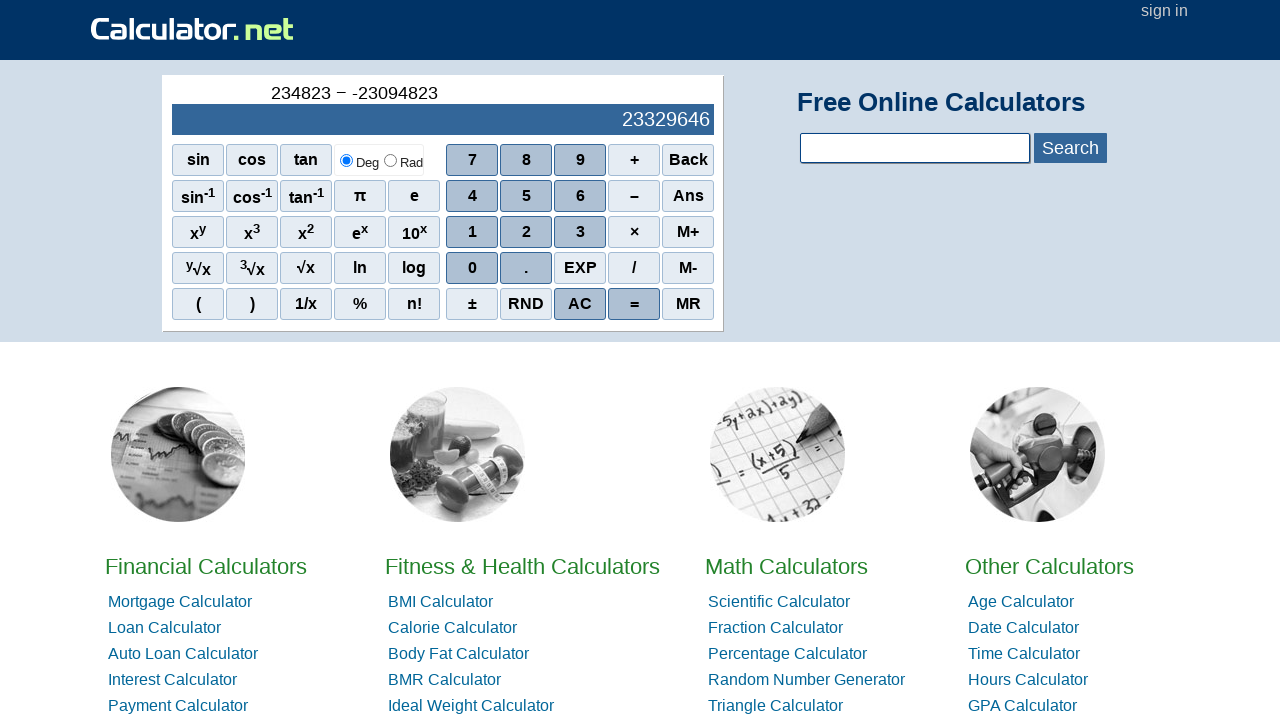

Clicked AC button to clear the calculator at (580, 304) on xpath=//span[text()='AC']
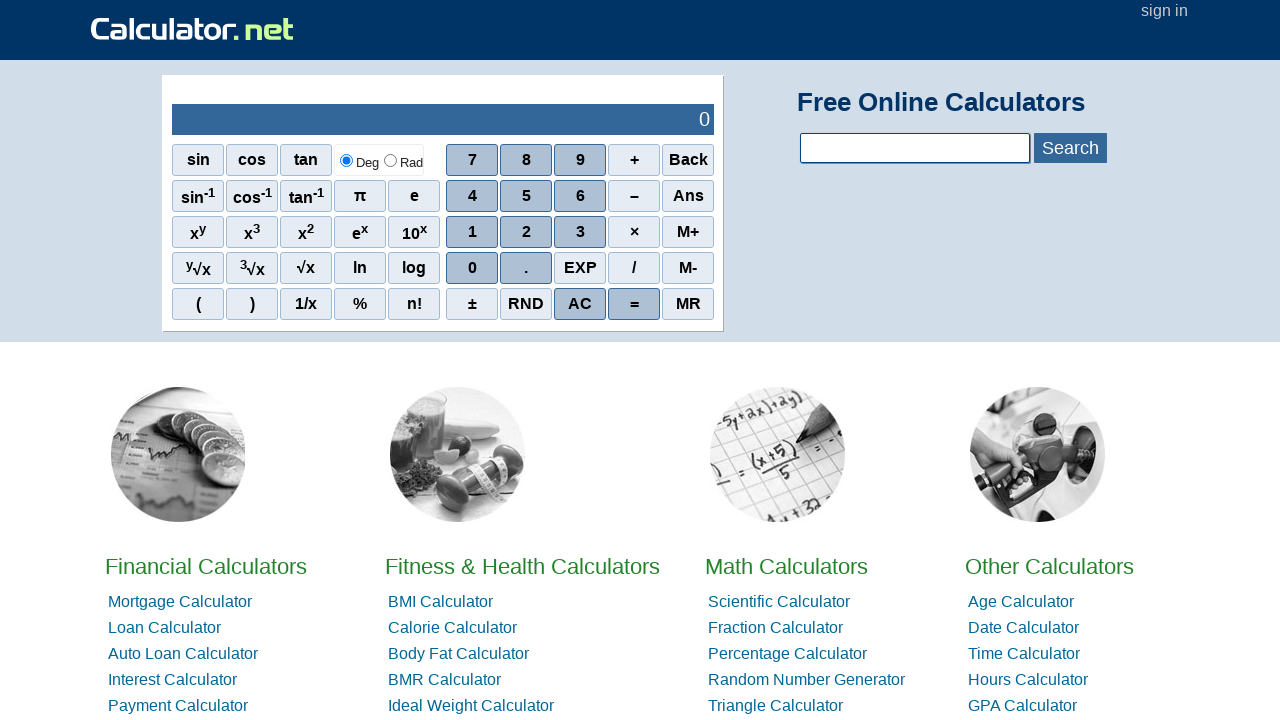

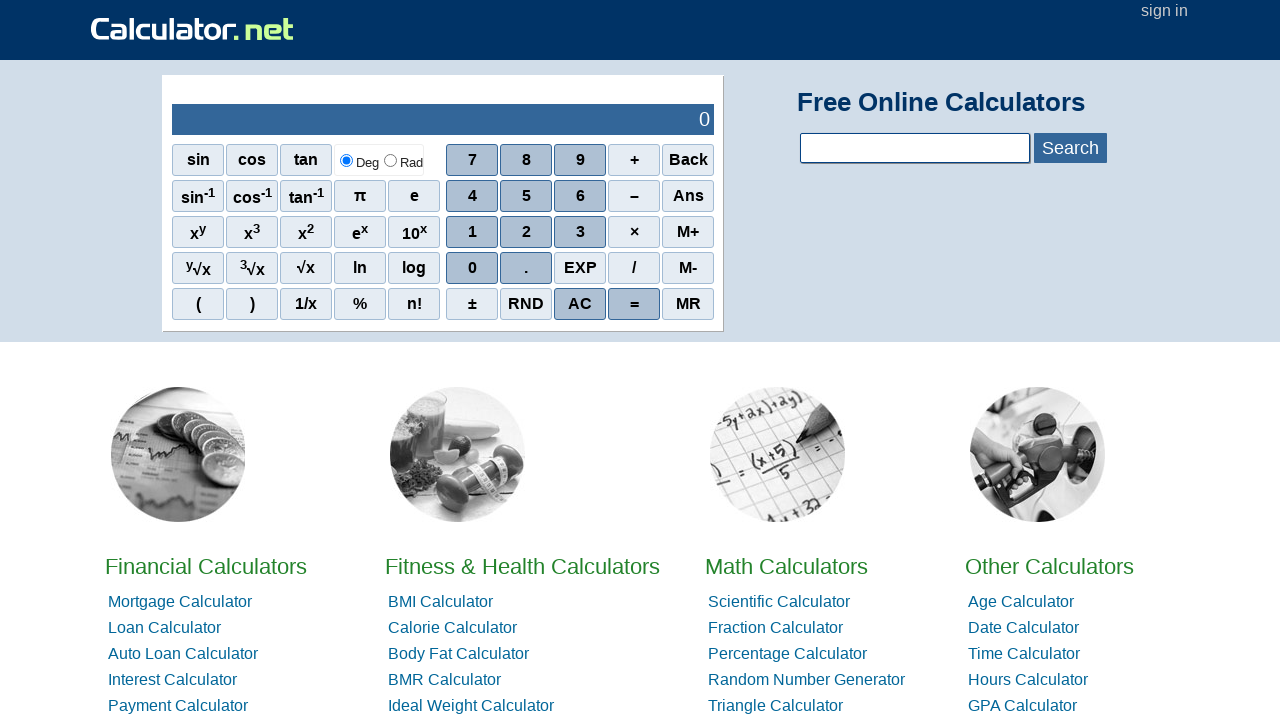